Navigates to CRM Pro website and waits for navigation bar links to be present on the page

Starting URL: https://classic.crmpro.com/

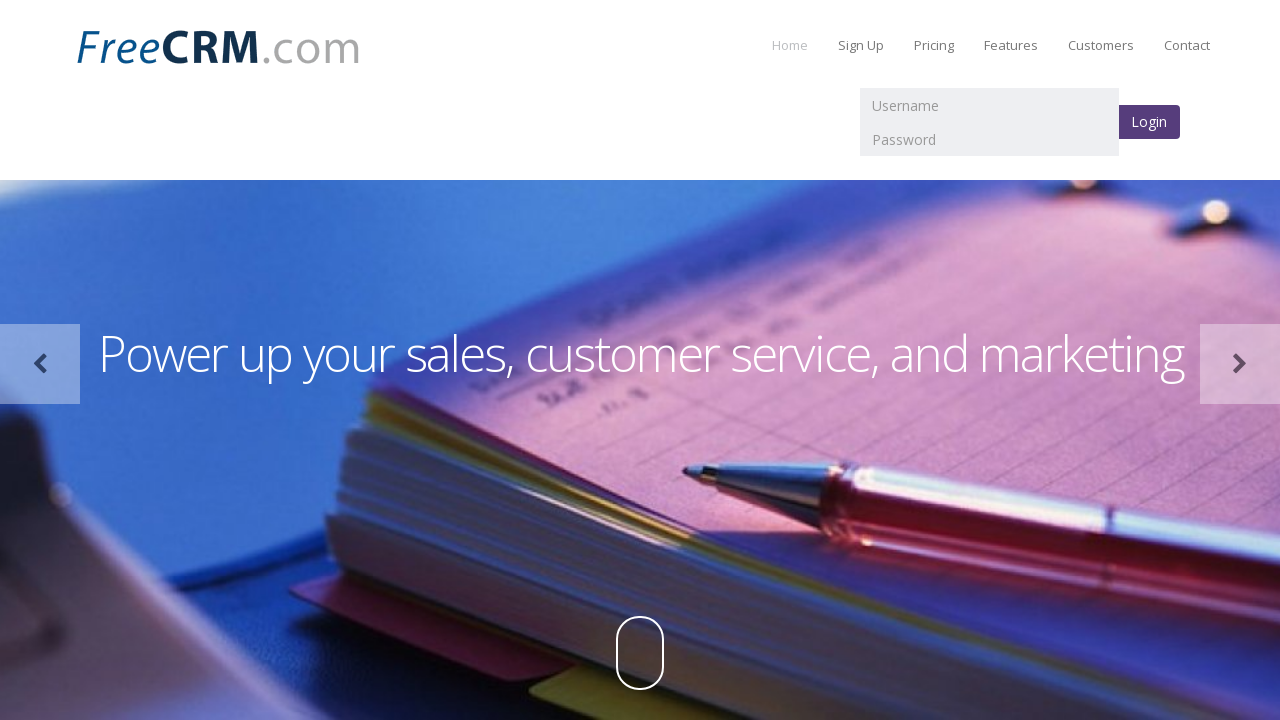

Navigated to CRM Pro website at https://classic.crmpro.com/
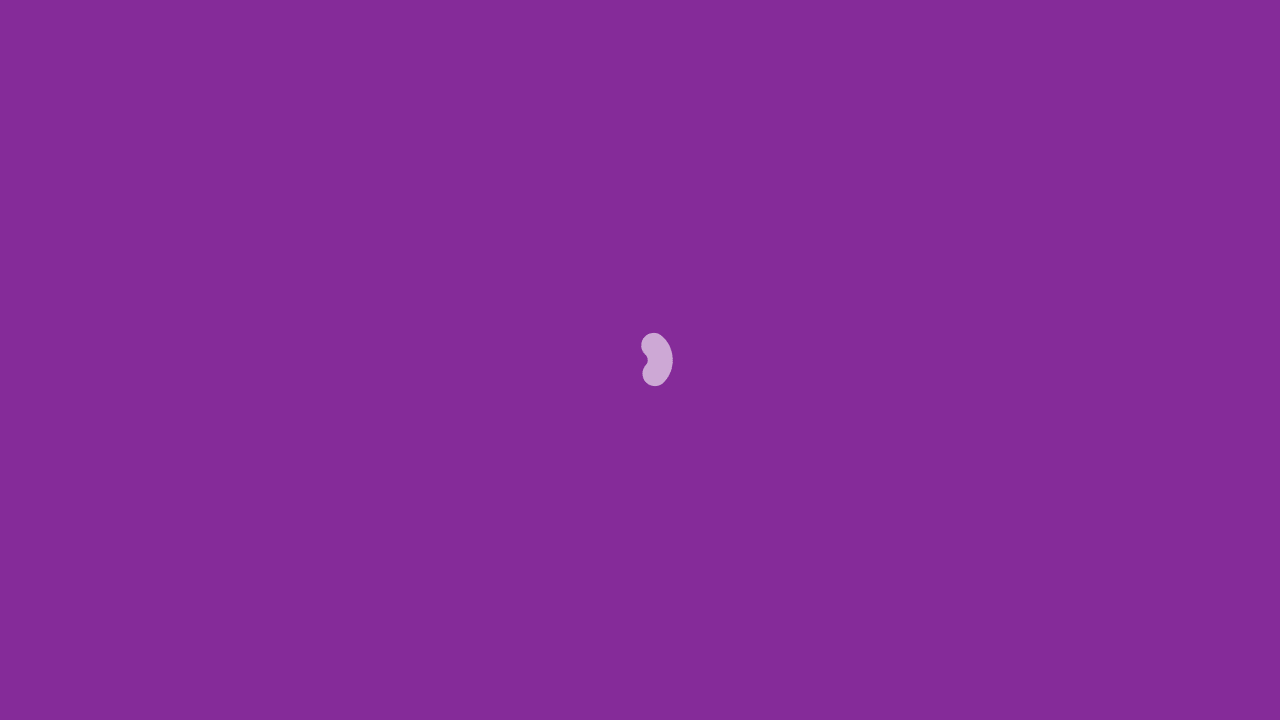

Waited for navigation bar links to be present in DOM
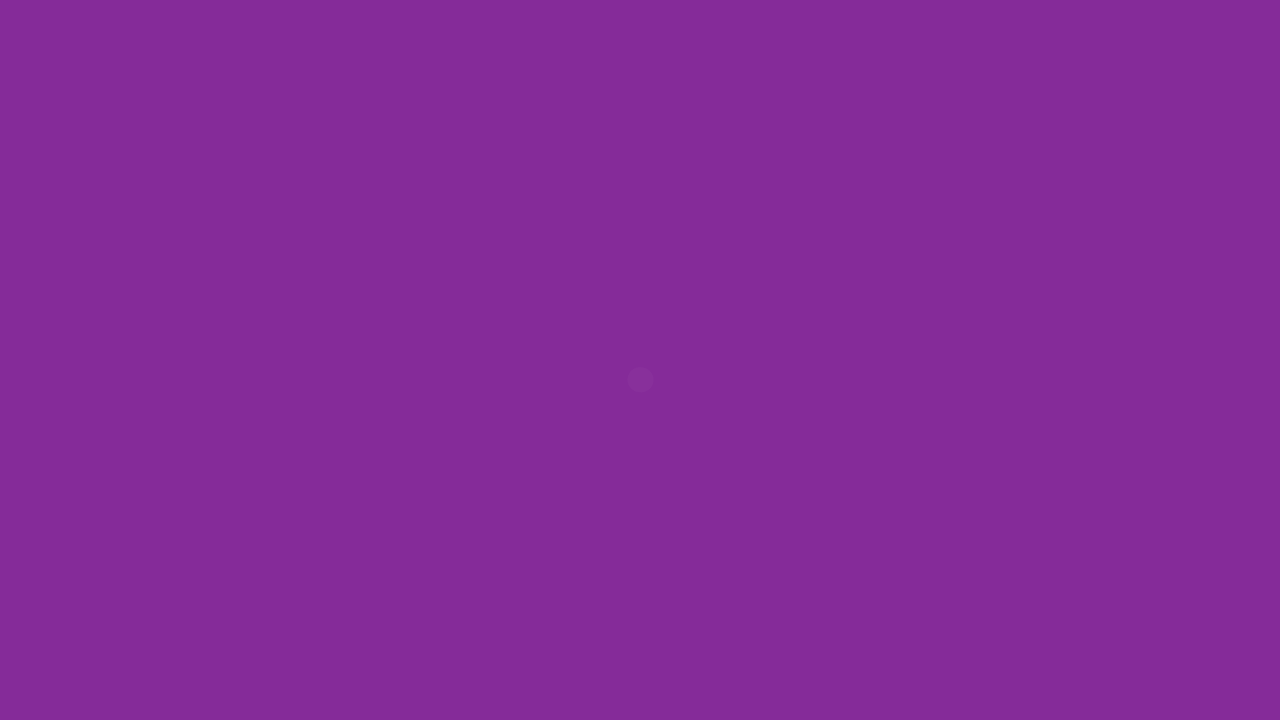

Retrieved count of navigation links: 6
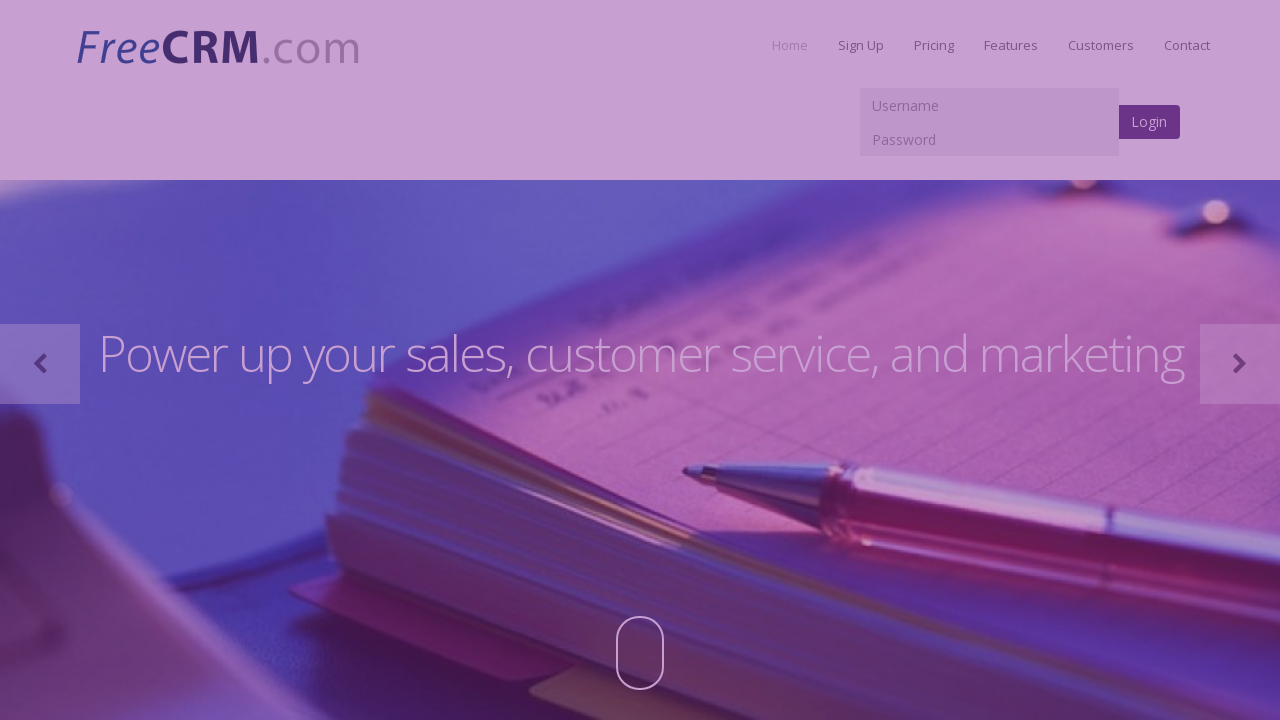

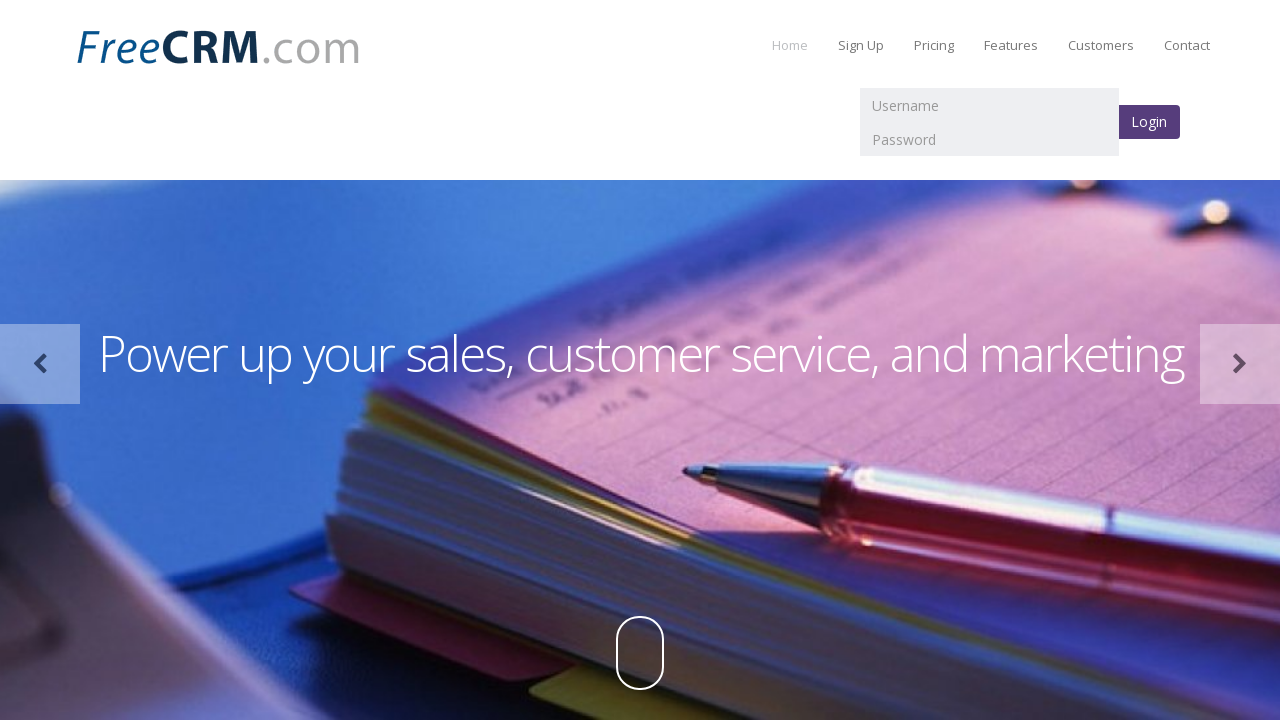